Tests the Broken Links - Images section on demoqa.com by navigating to Elements, clicking on Broken Links - Images tab, verifying valid and broken images exist, then testing both valid and broken links.

Starting URL: https://demoqa.com/

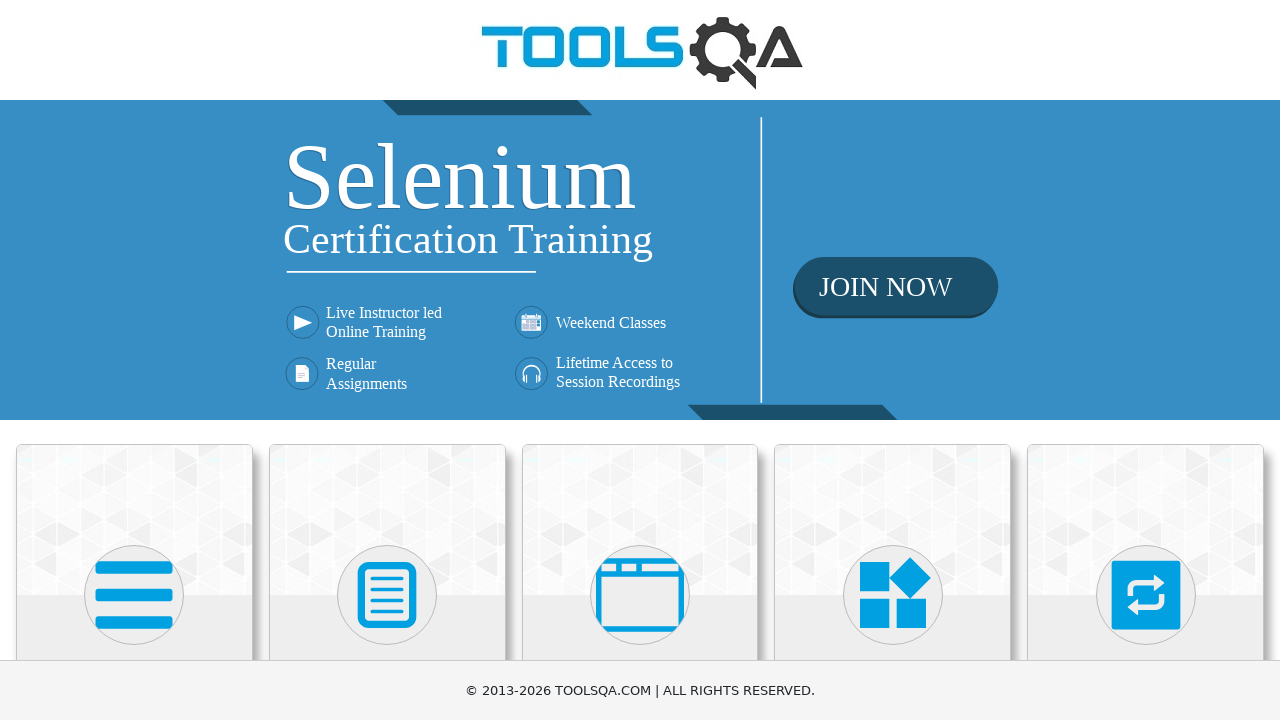

Clicked on Elements menu item at (134, 360) on text=Elements
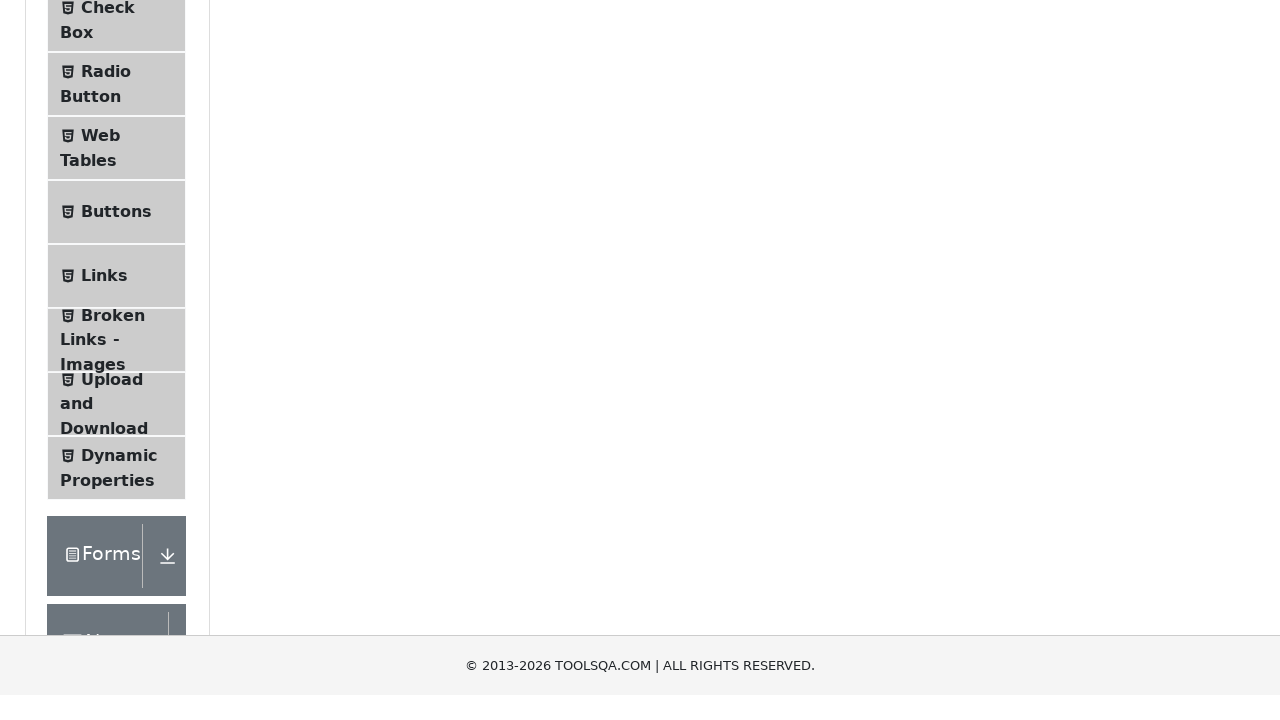

Clicked on Broken Links - Images tab in sidebar at (113, 620) on text=Broken Links - Images
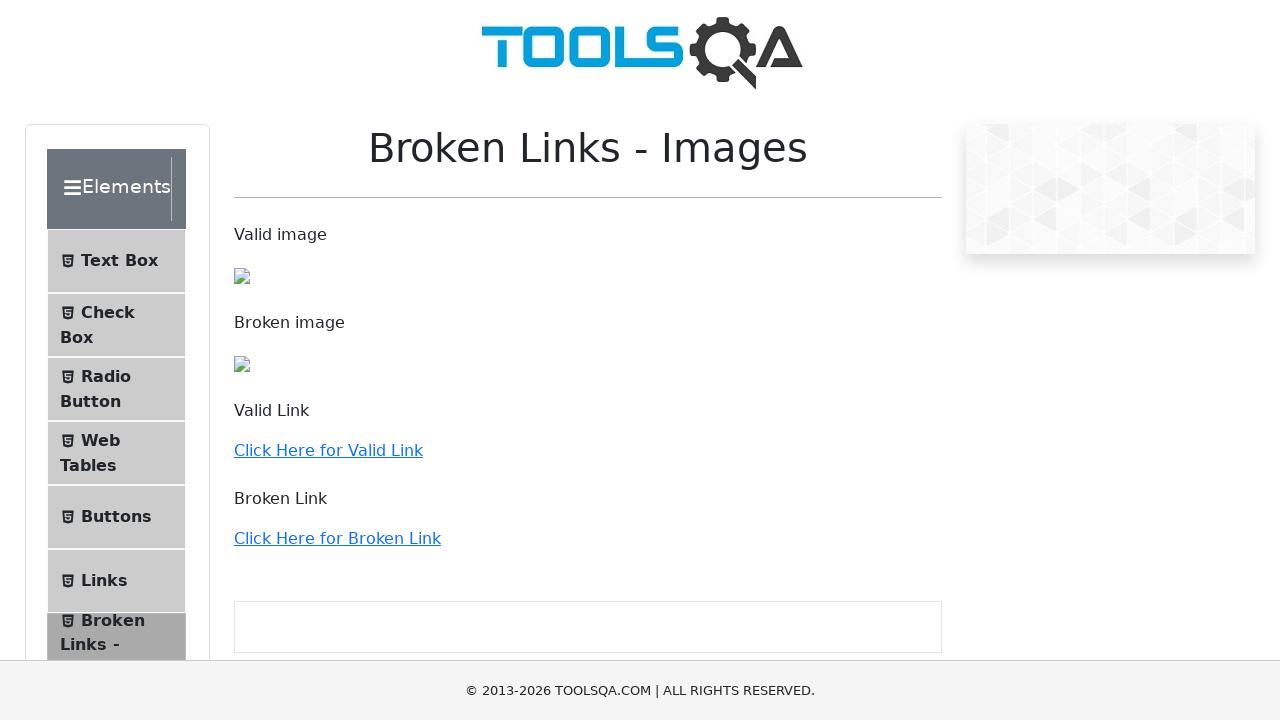

Valid image (Toolsqa.jpg) is now visible
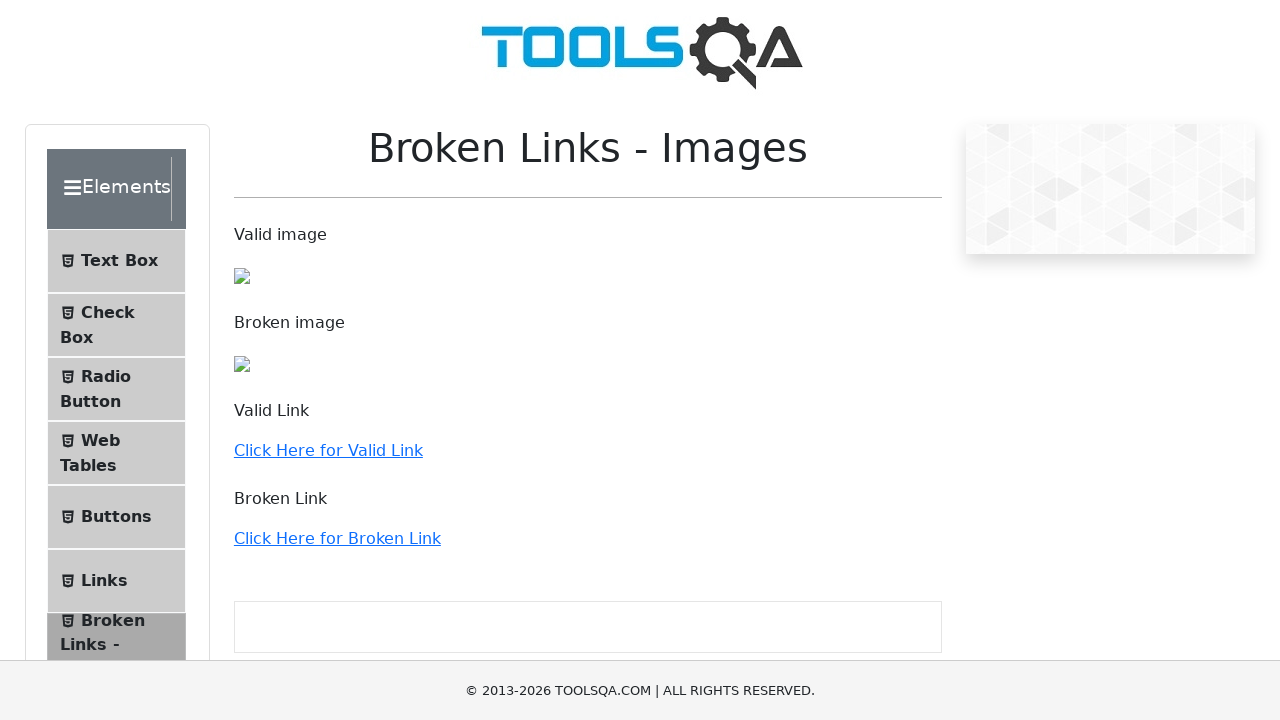

Broken image element (Toolsqa_1.jpg) is now visible
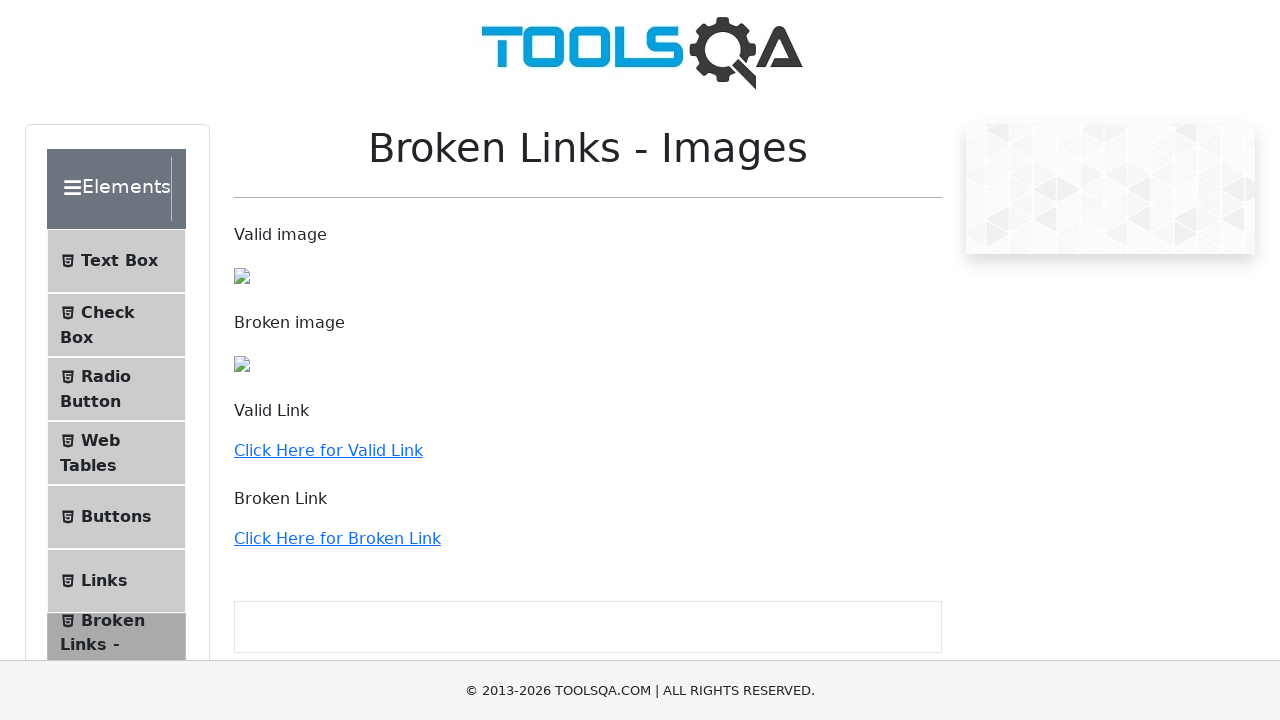

Clicked on valid link at (328, 450) on a:has-text('Click Here for Valid Link')
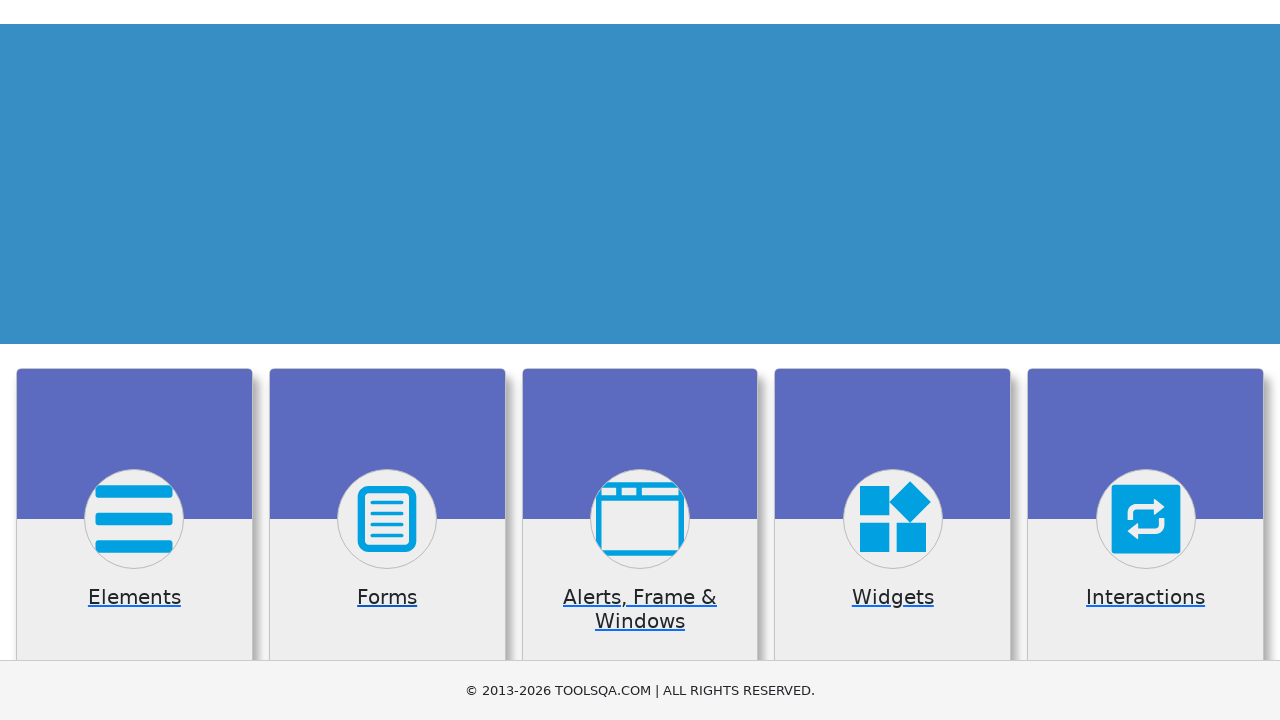

Successfully navigated to demoqa homepage after clicking valid link
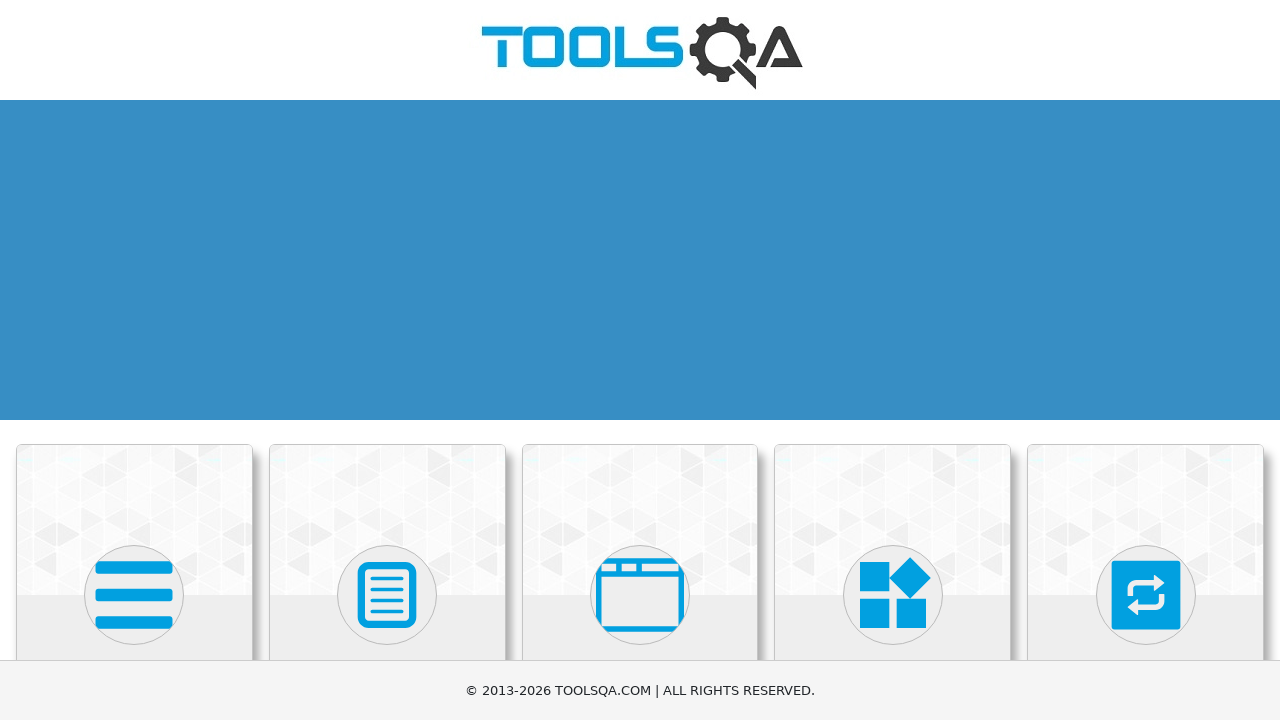

Clicked on Elements menu item again at (134, 360) on text=Elements
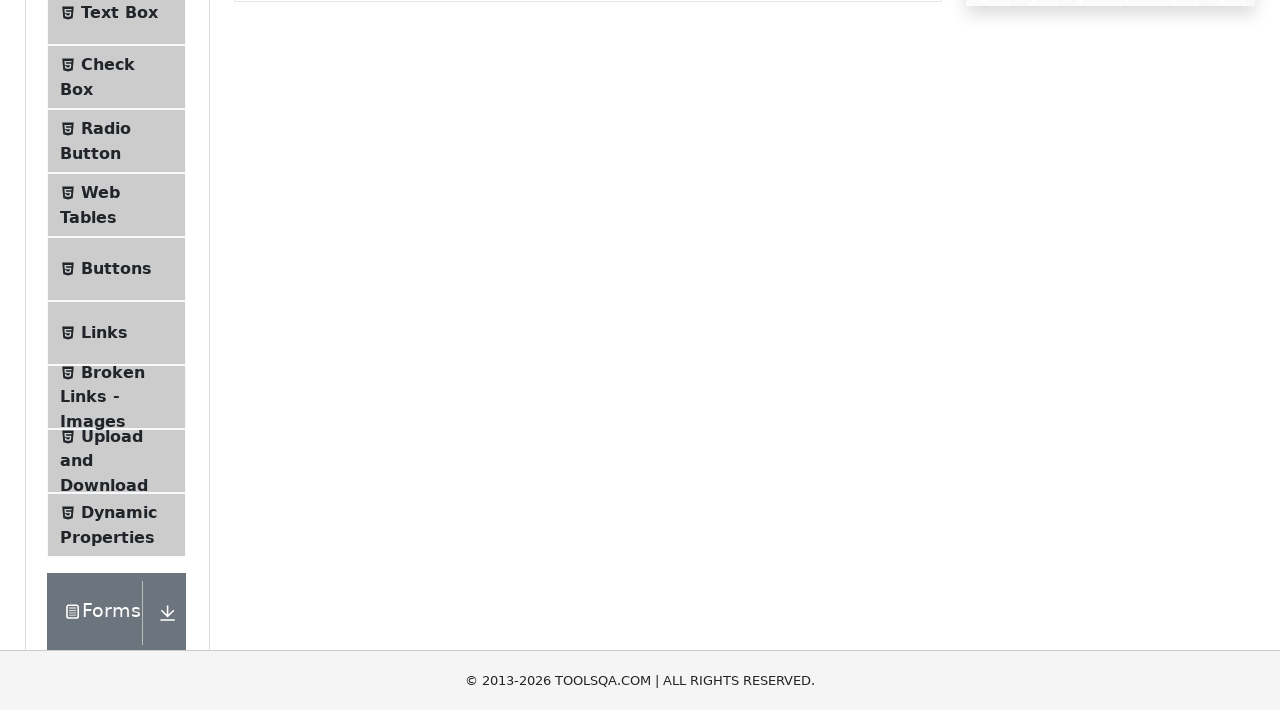

Clicked on Broken Links - Images tab again at (113, 620) on text=Broken Links - Images
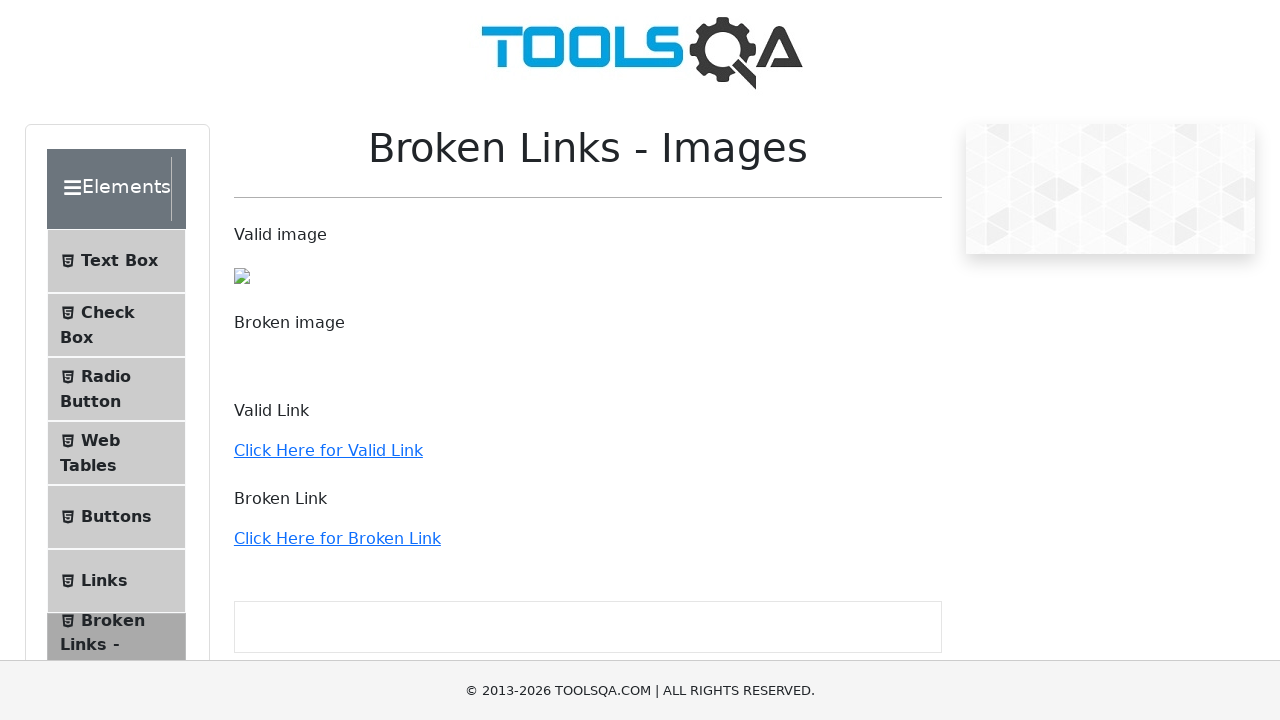

Clicked on broken link at (337, 538) on a:has-text('Click Here for Broken Link')
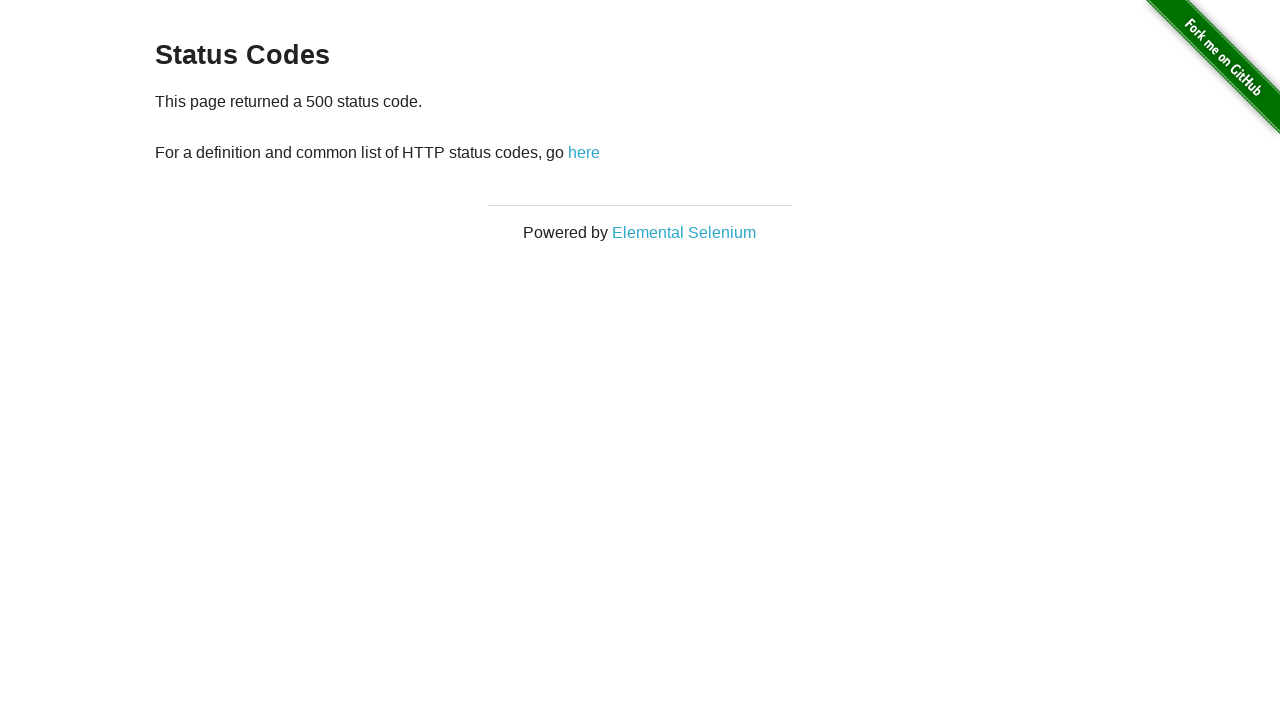

Broken link page loaded with 500 status
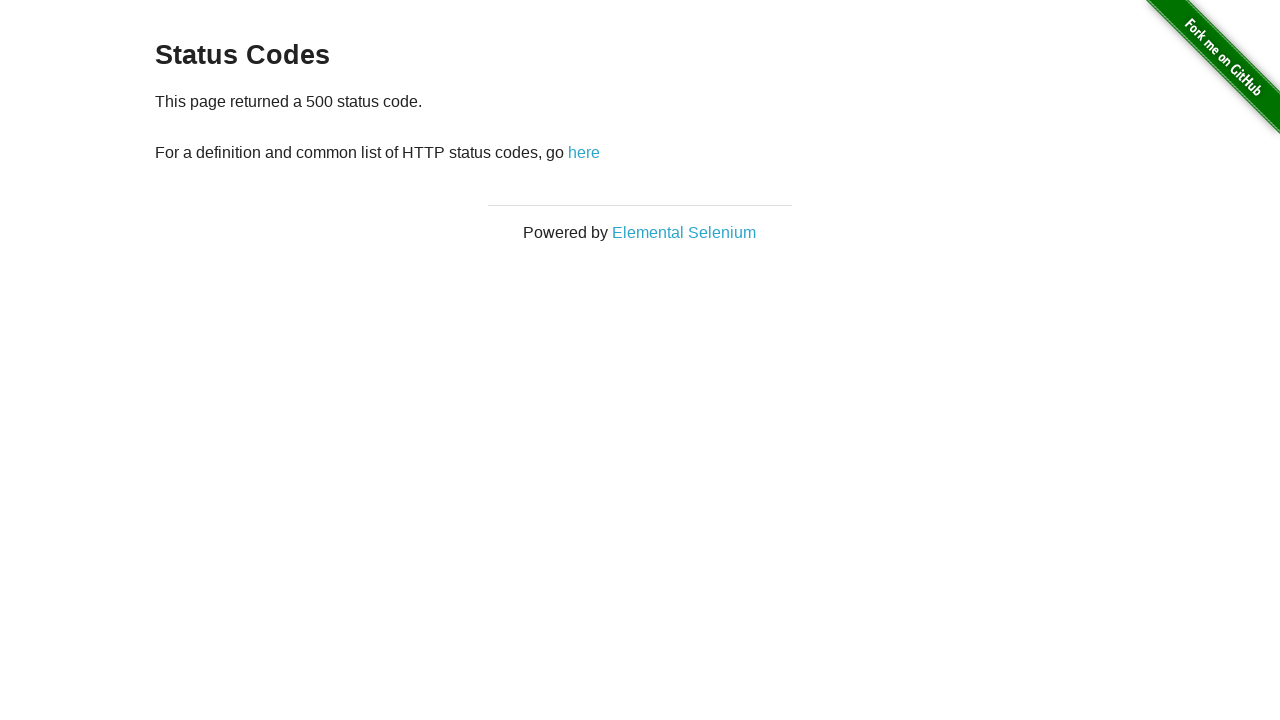

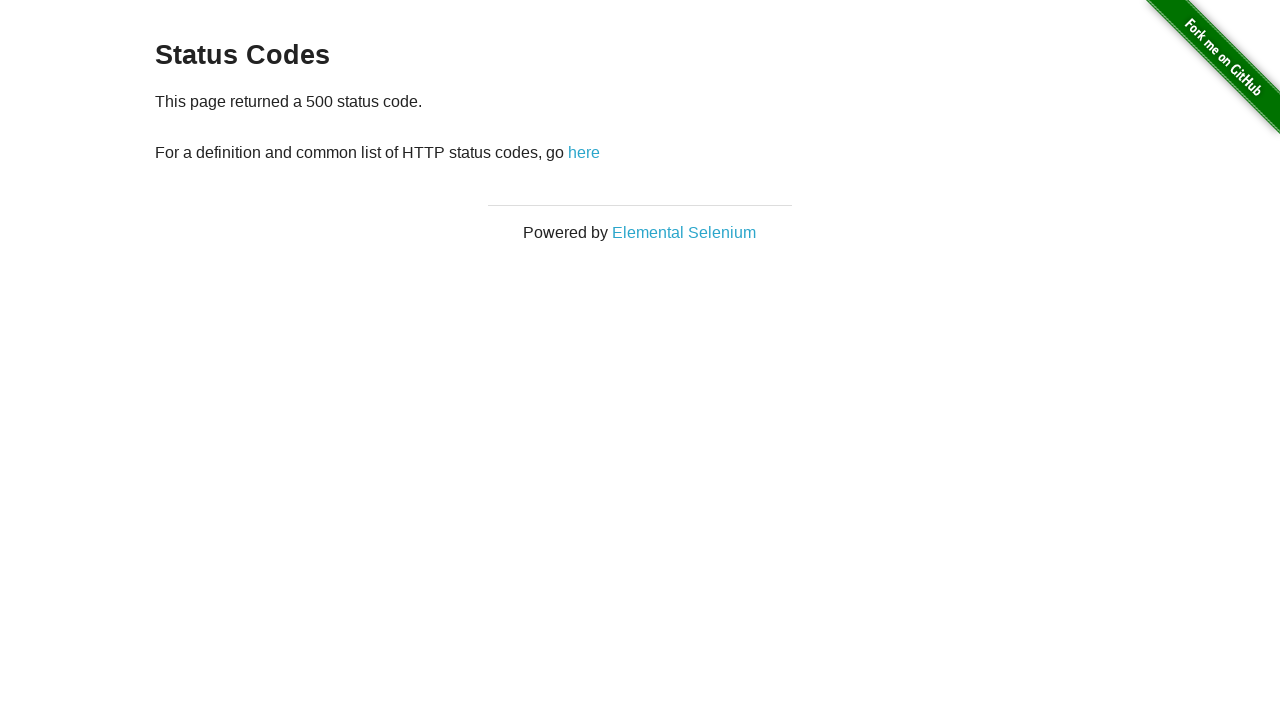